Navigates to the ToolsQA website and scrolls to the carousel navigation section

Starting URL: https://toolsqa.com/

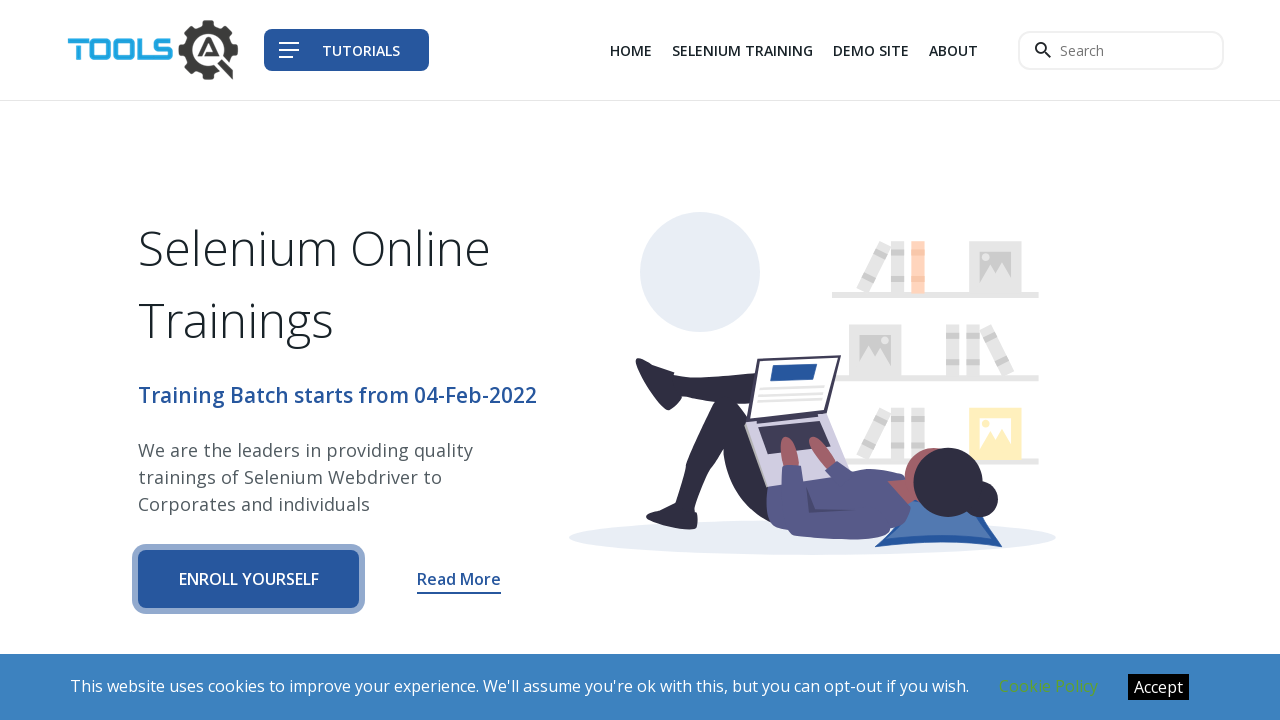

Located carousel navigation element
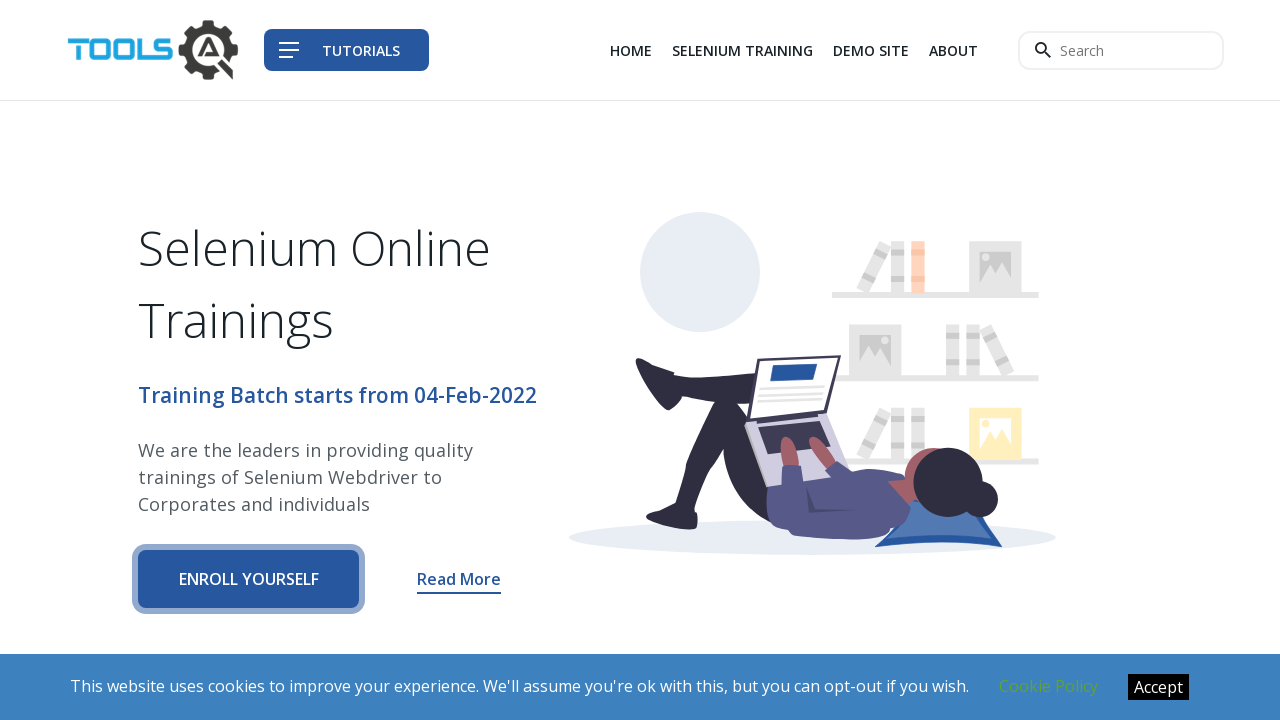

Scrolled to carousel navigation section
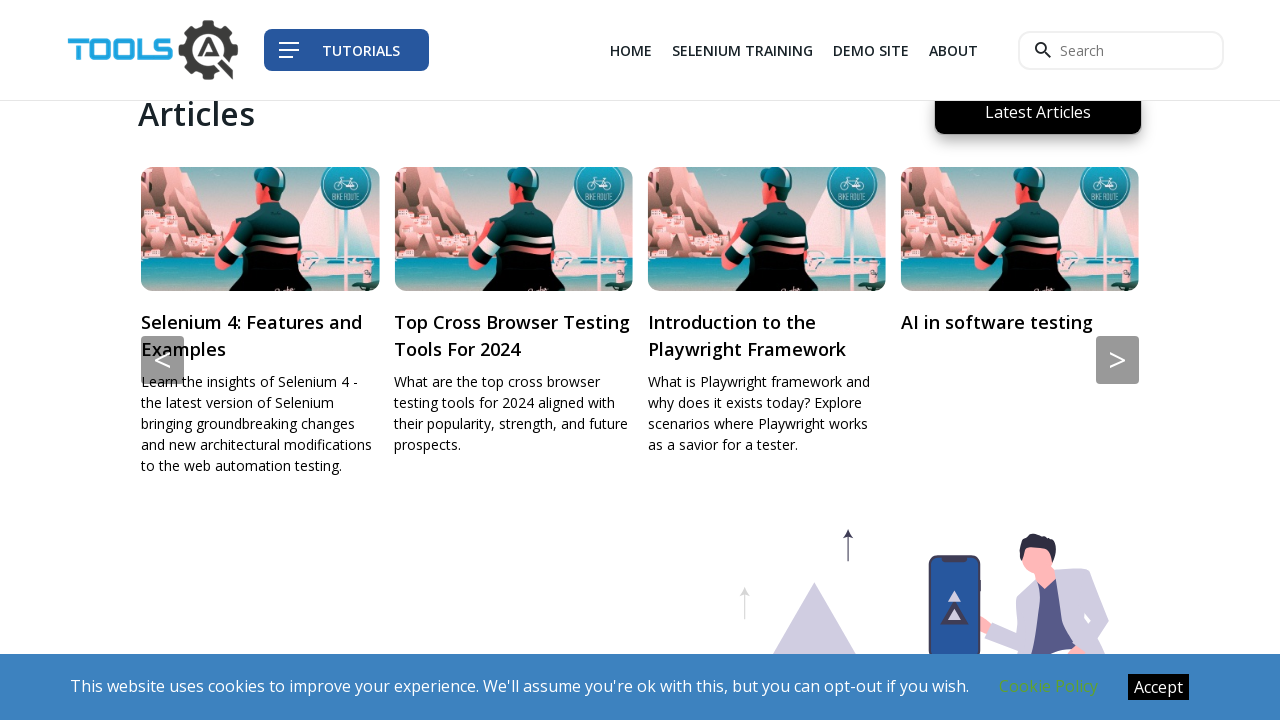

Waited for scroll animation to complete
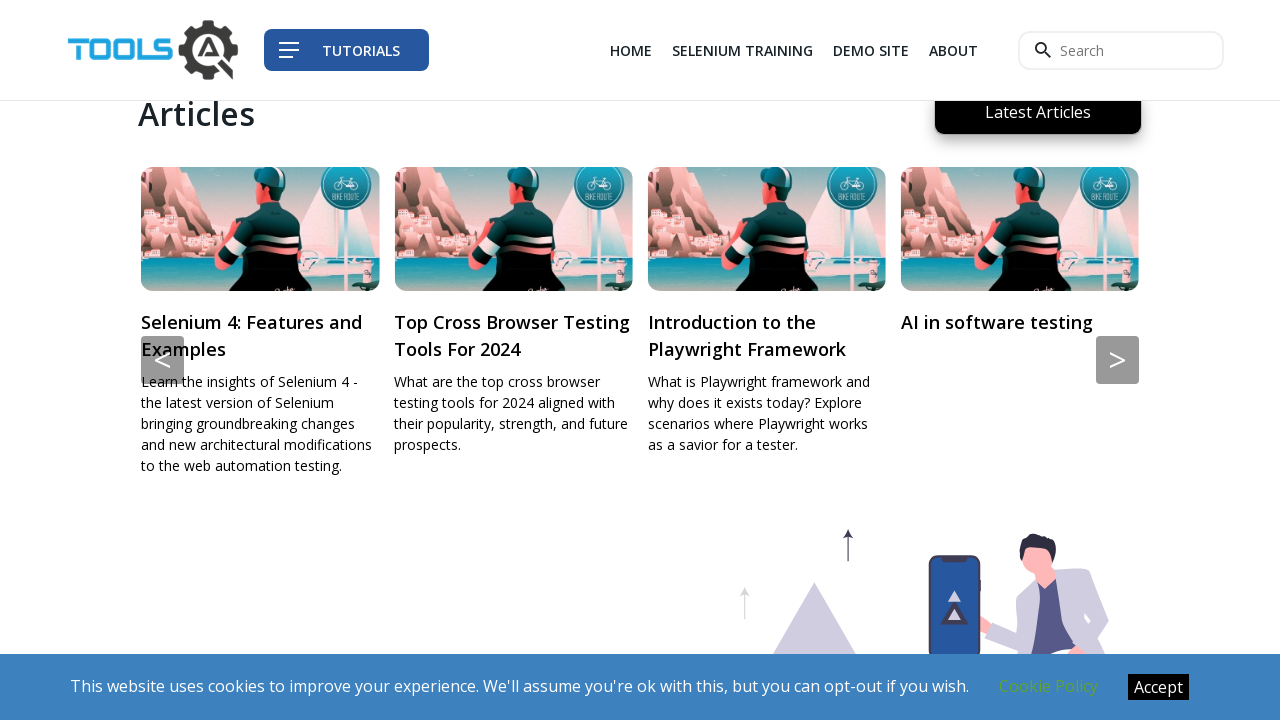

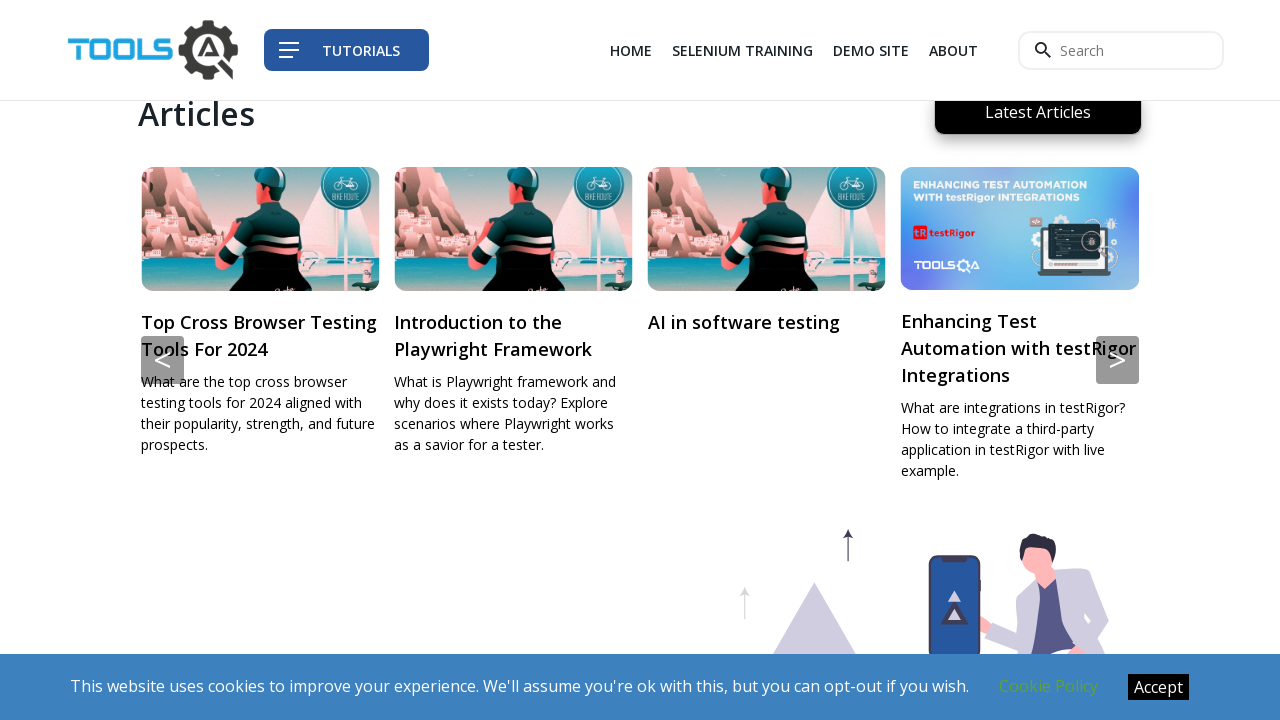